Tests scrolling to form elements and filling in name and date fields on a scrollable form page

Starting URL: https://formy-project.herokuapp.com/scroll

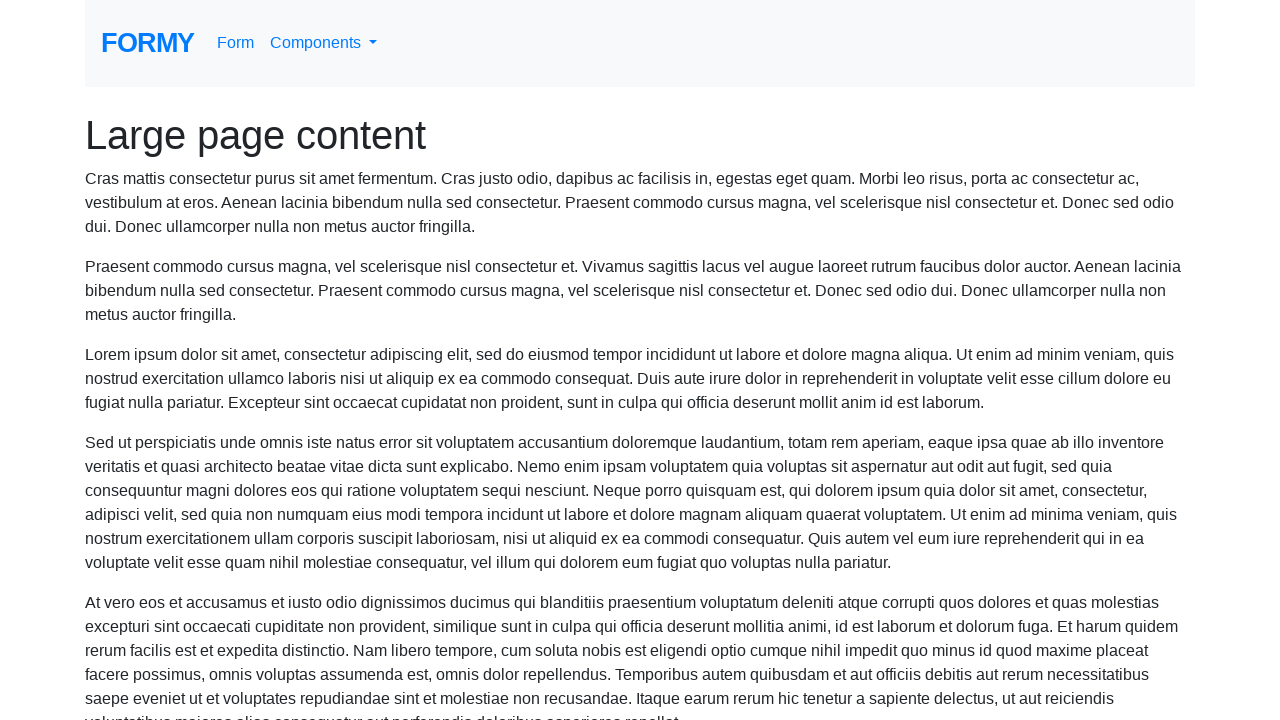

Located the name field element
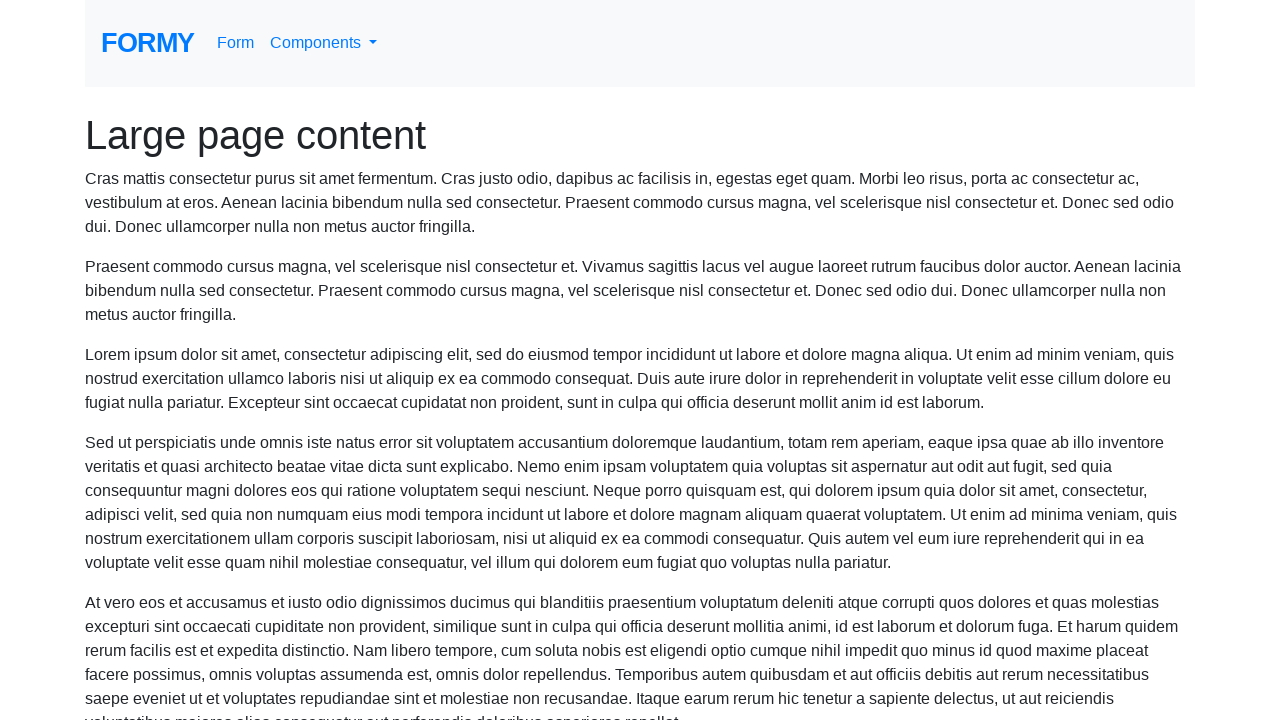

Scrolled to name field
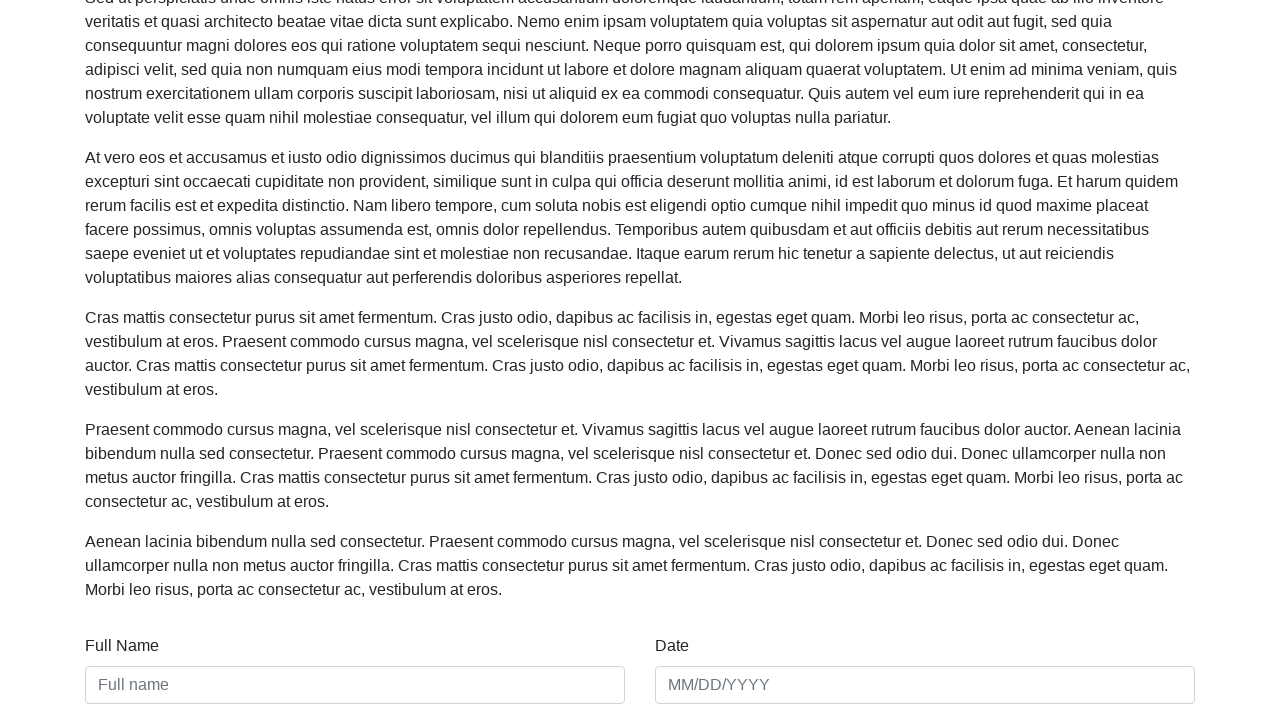

Filled name field with 'Ashim Nath' on #name
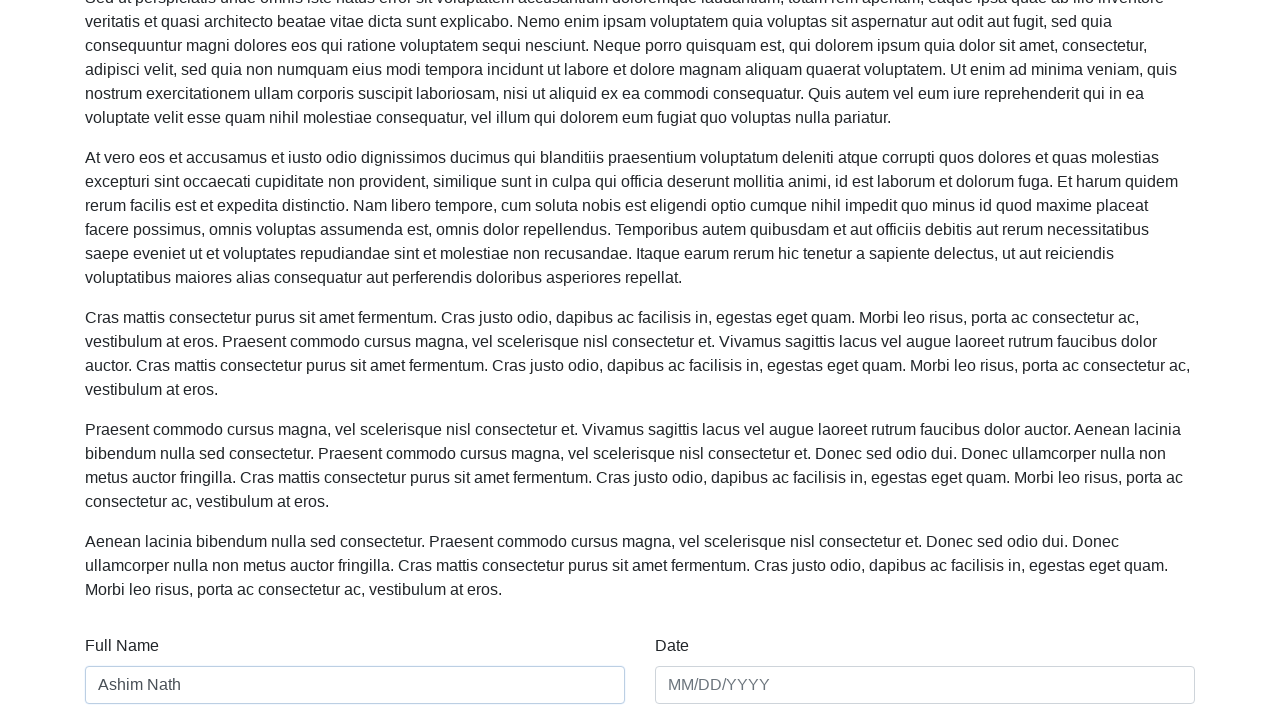

Filled date field with '04/20/2023' on #date
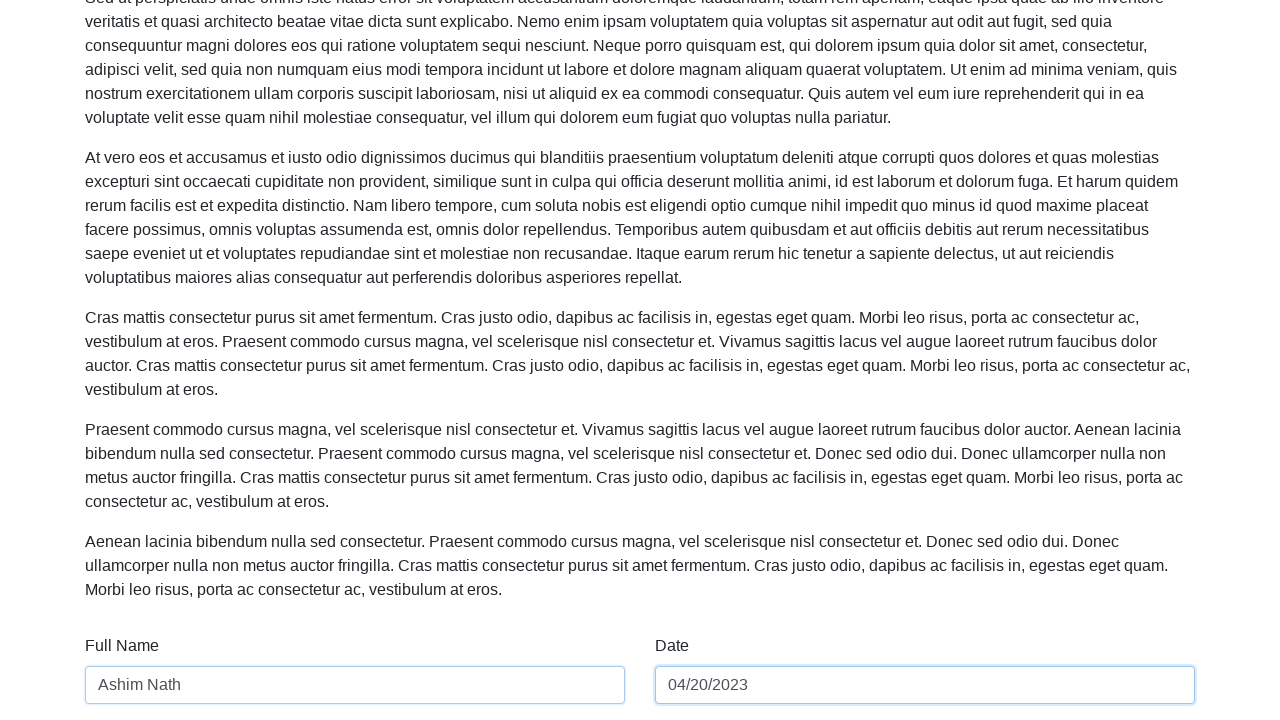

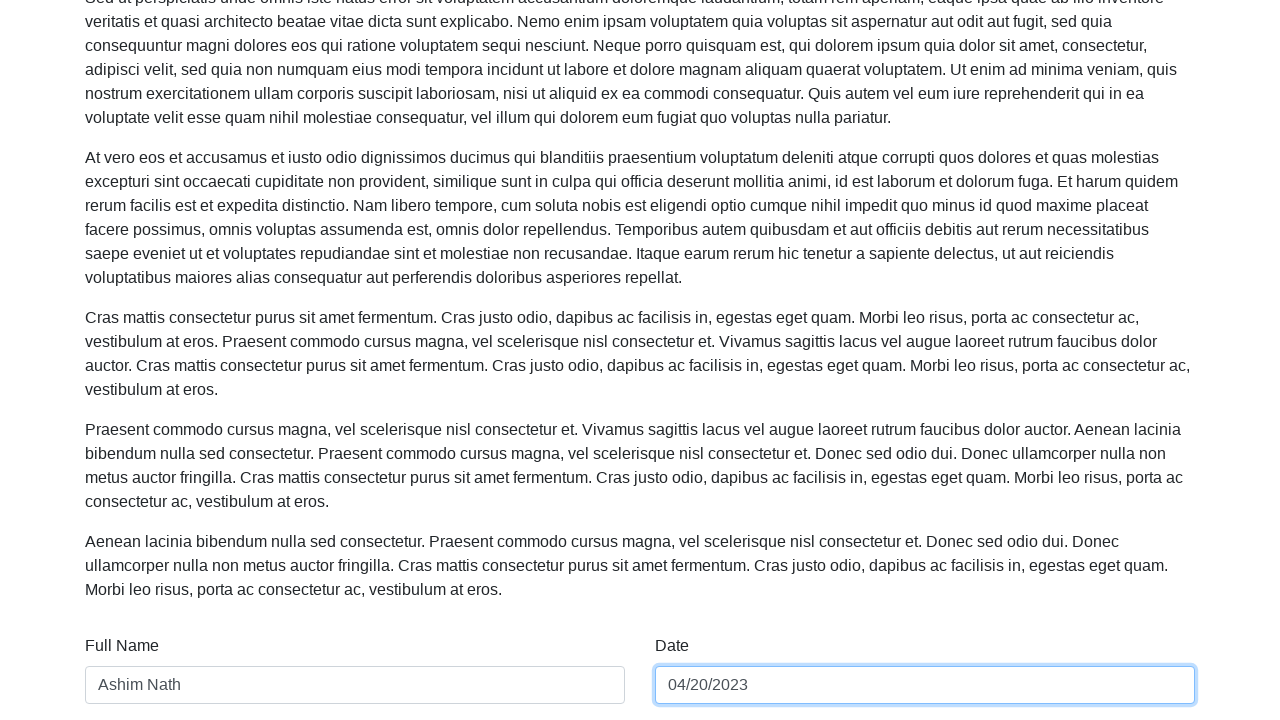